Tests pagination functionality on an offers page by clicking column header to sort, then navigating through pages using the Next button until finding a specific item (Rice).

Starting URL: https://rahulshettyacademy.com/seleniumPractise/#/offers

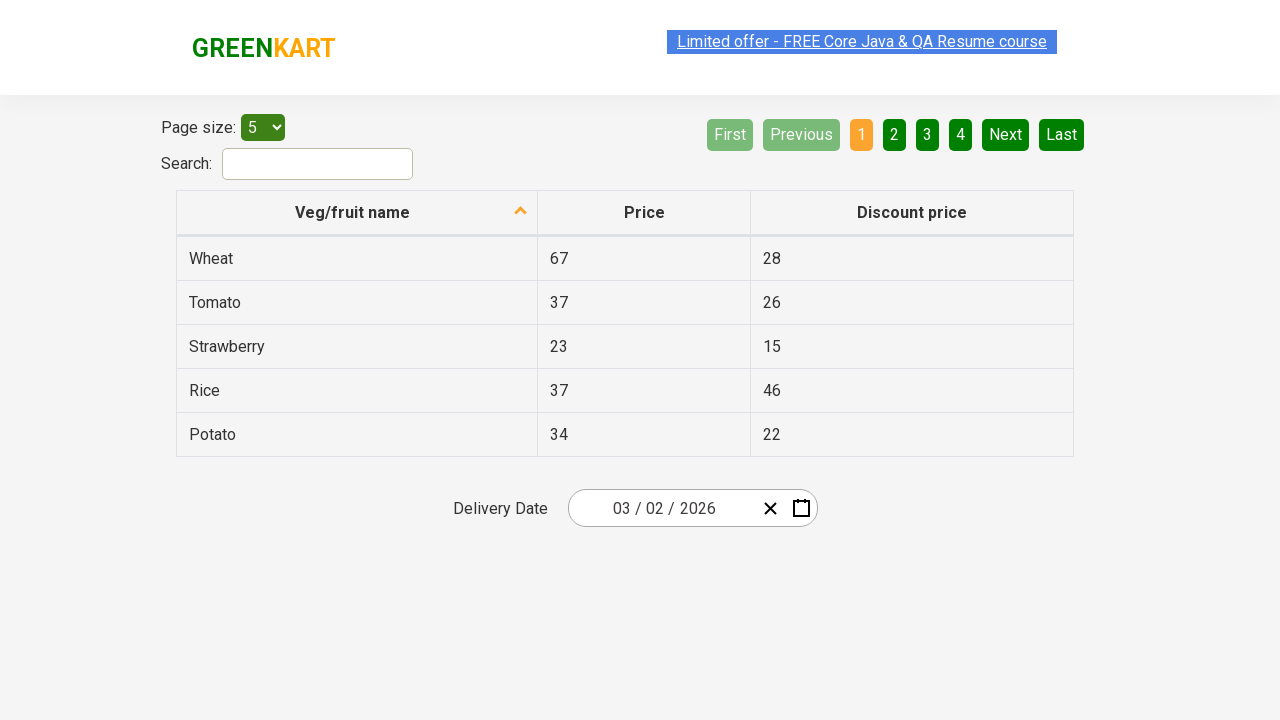

Clicked first column header to sort offers at (357, 213) on xpath=//thead/tr/th[1]
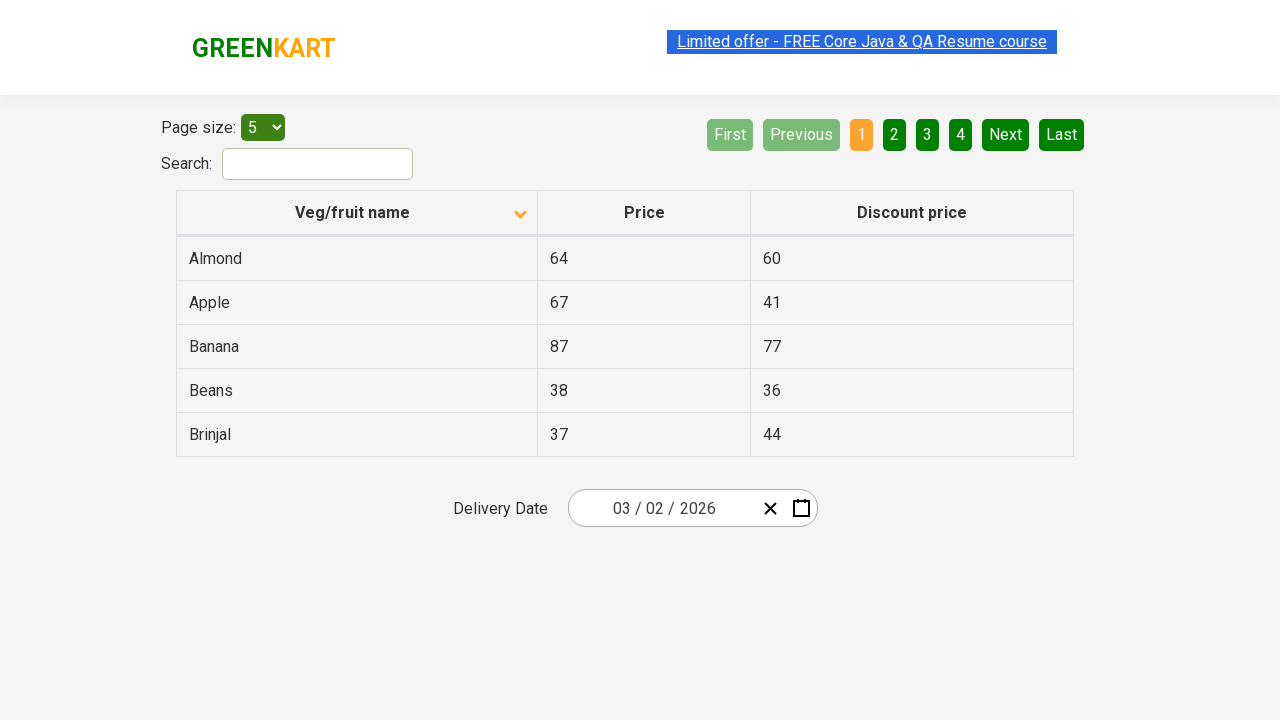

Offers table loaded
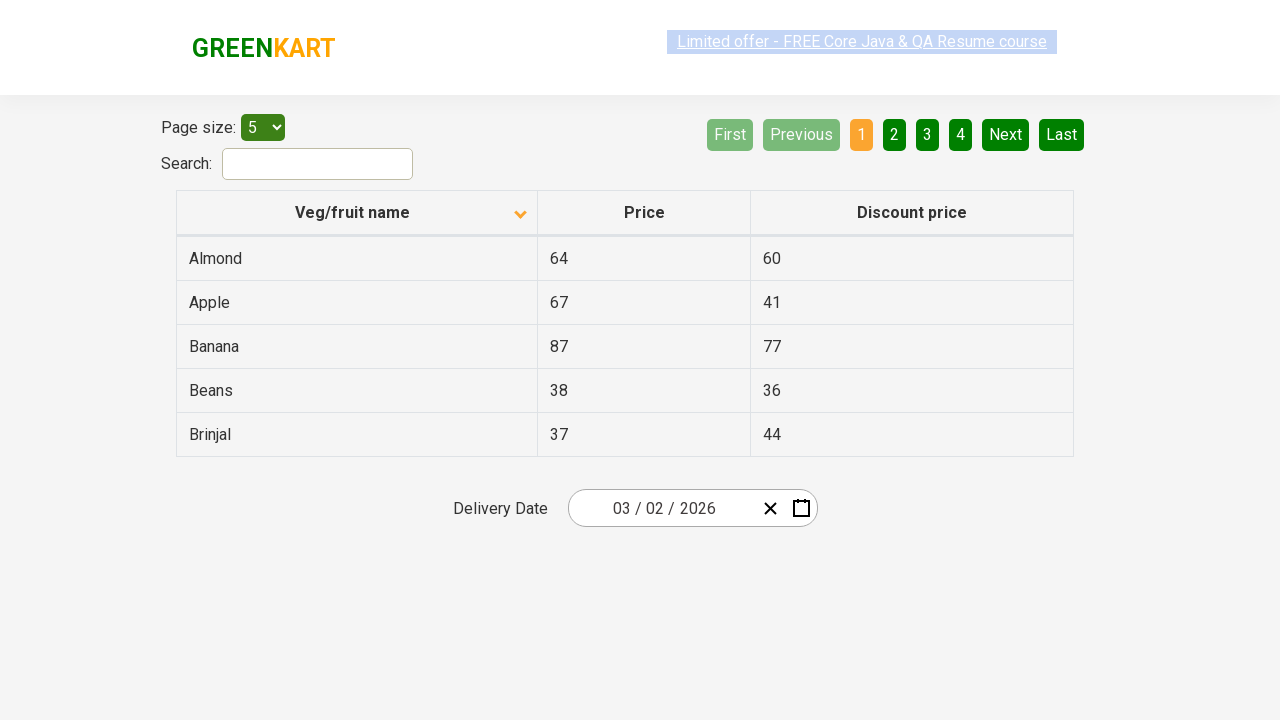

Clicked Next button to navigate to page 2 at (1006, 134) on xpath=//a[@aria-label='Next']
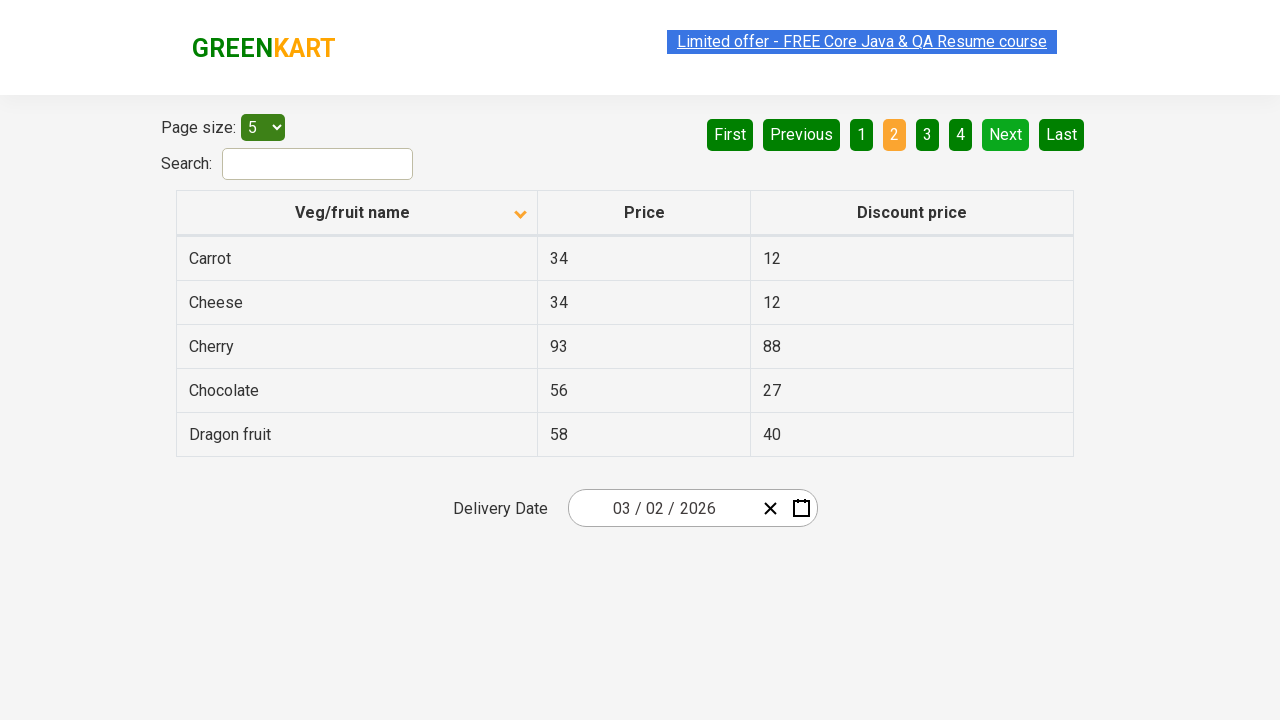

Waited for page content to update after pagination
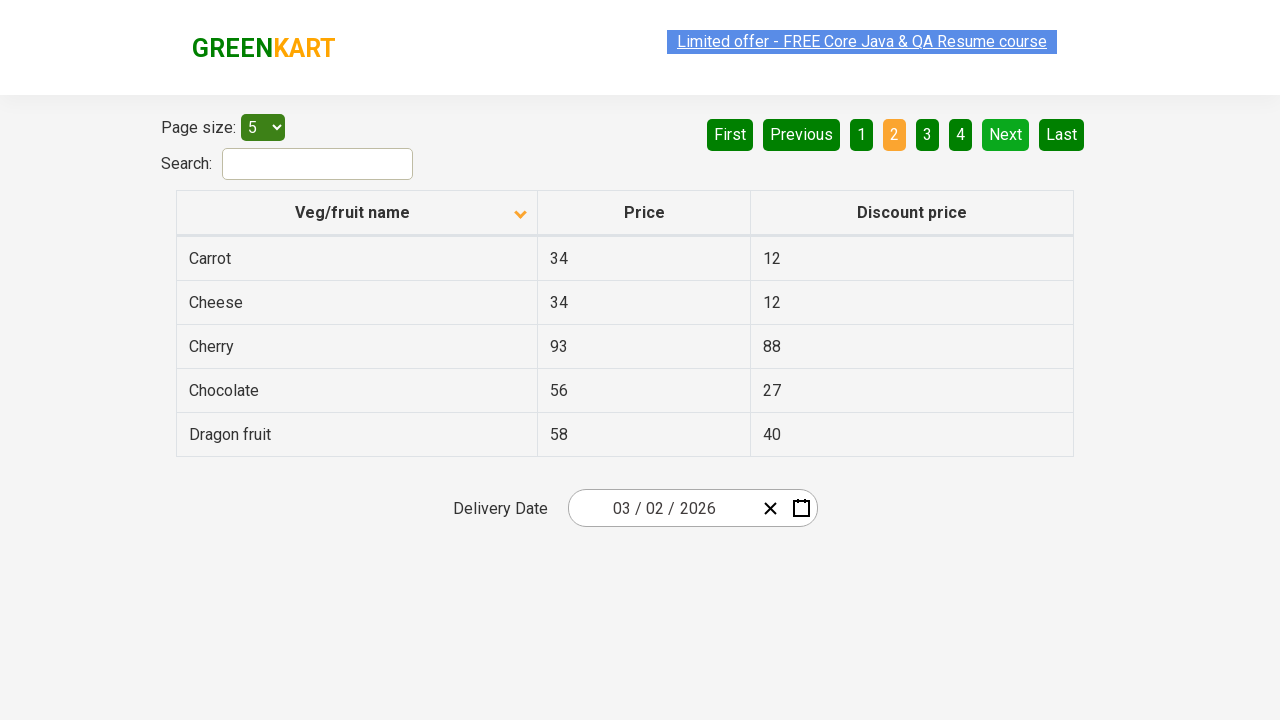

Clicked Next button to navigate to page 3 at (1006, 134) on xpath=//a[@aria-label='Next']
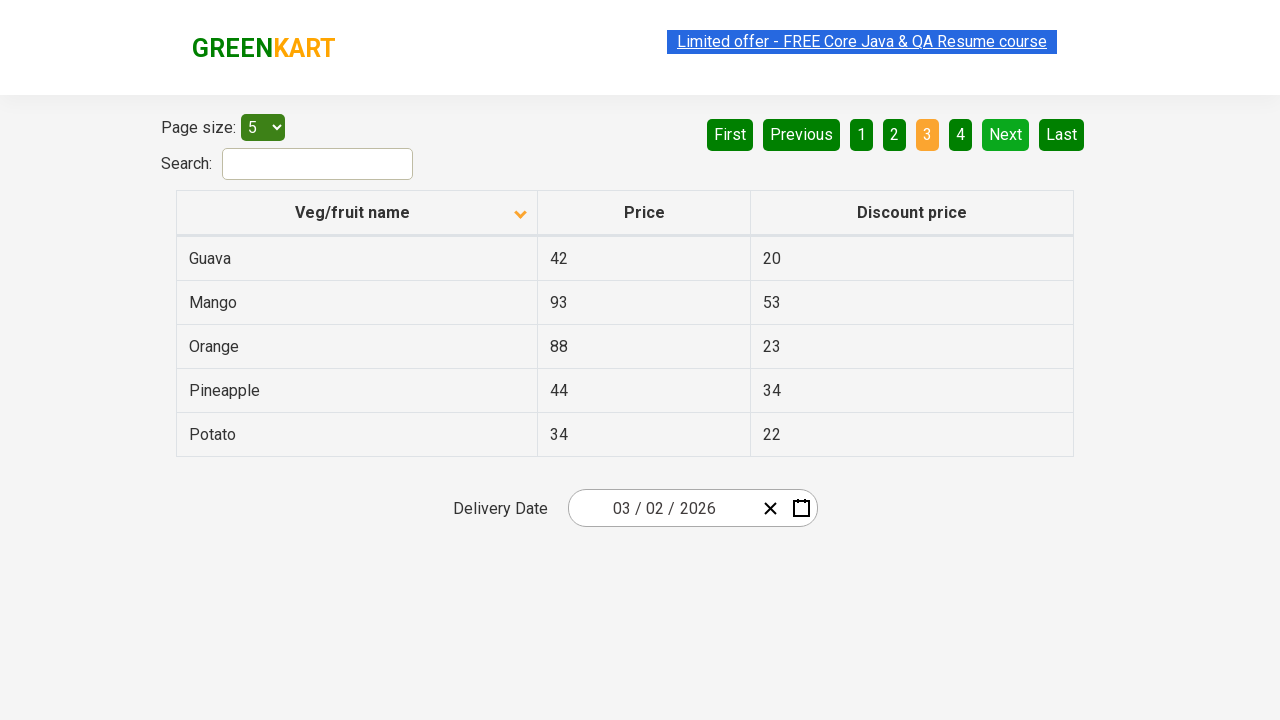

Waited for page content to update after pagination
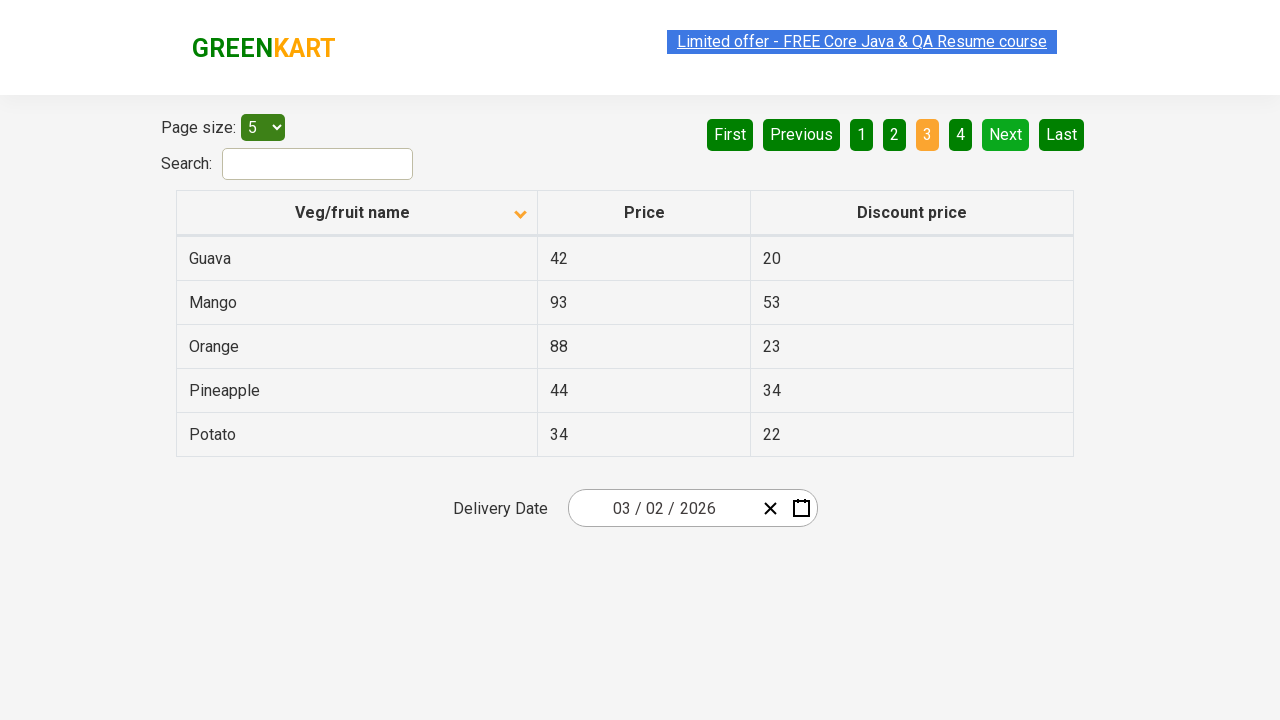

Clicked Next button to navigate to page 4 at (1006, 134) on xpath=//a[@aria-label='Next']
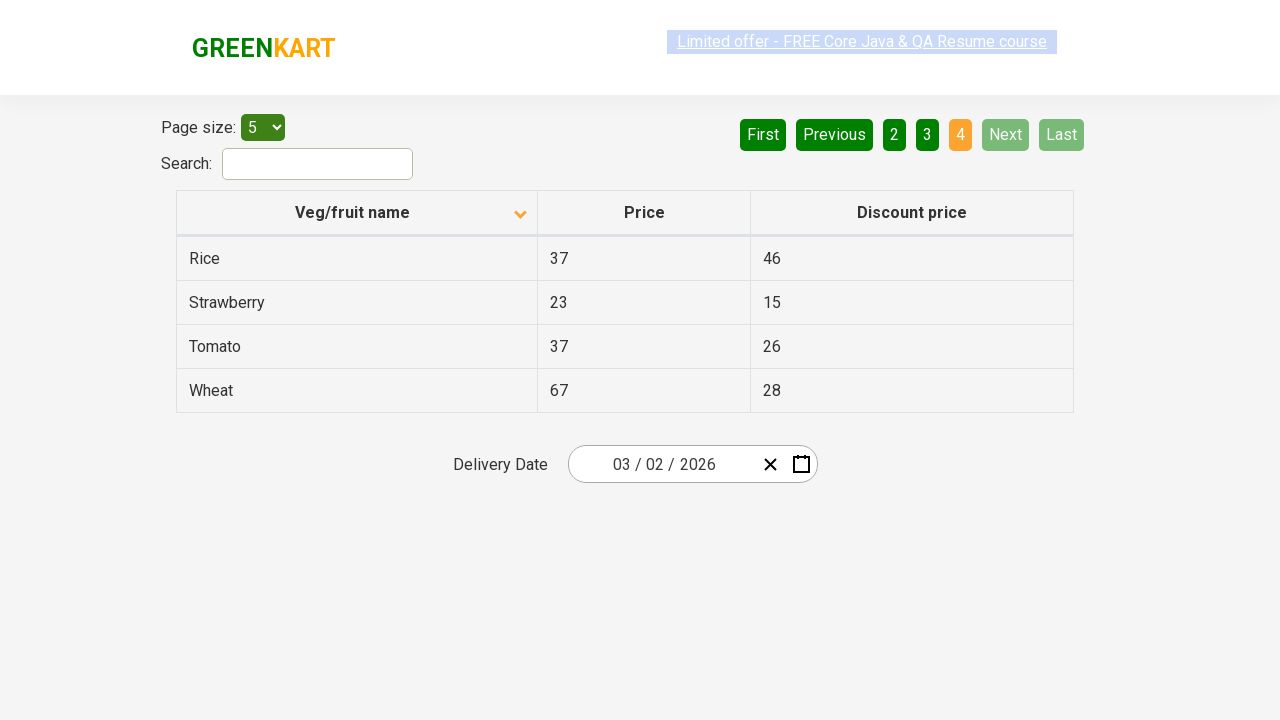

Waited for page content to update after pagination
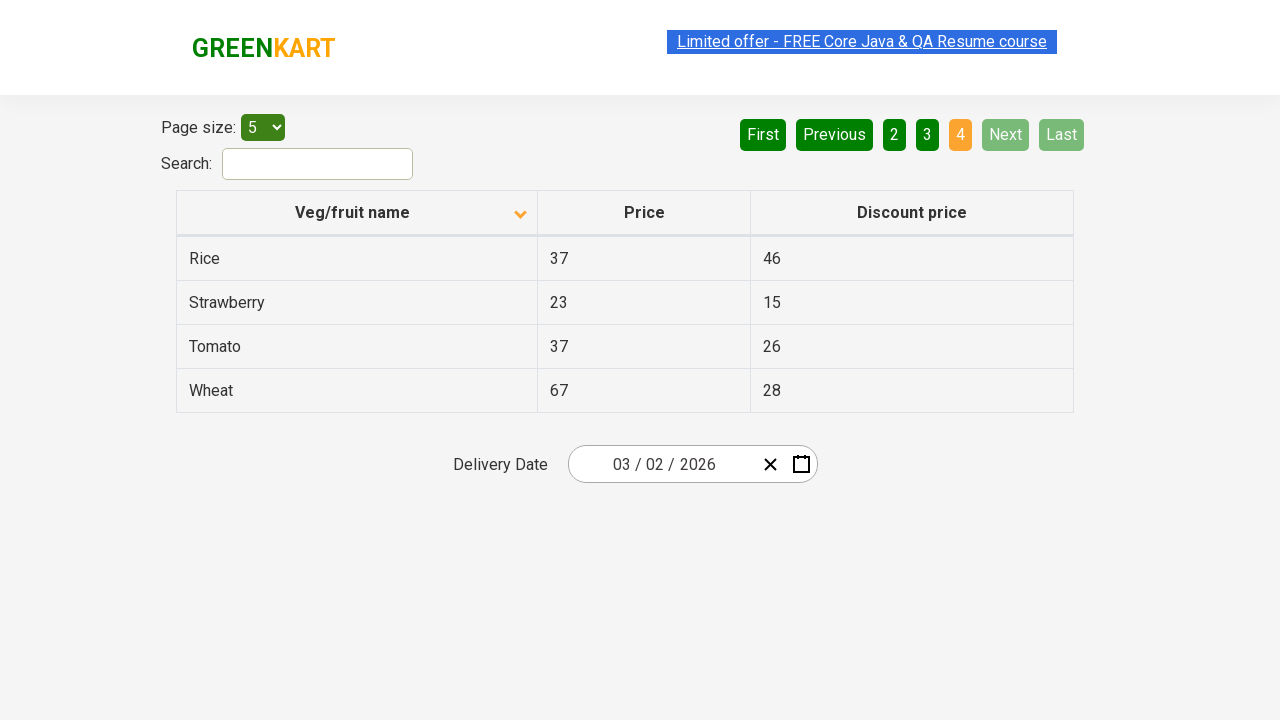

Found 'Rice' in the offers table
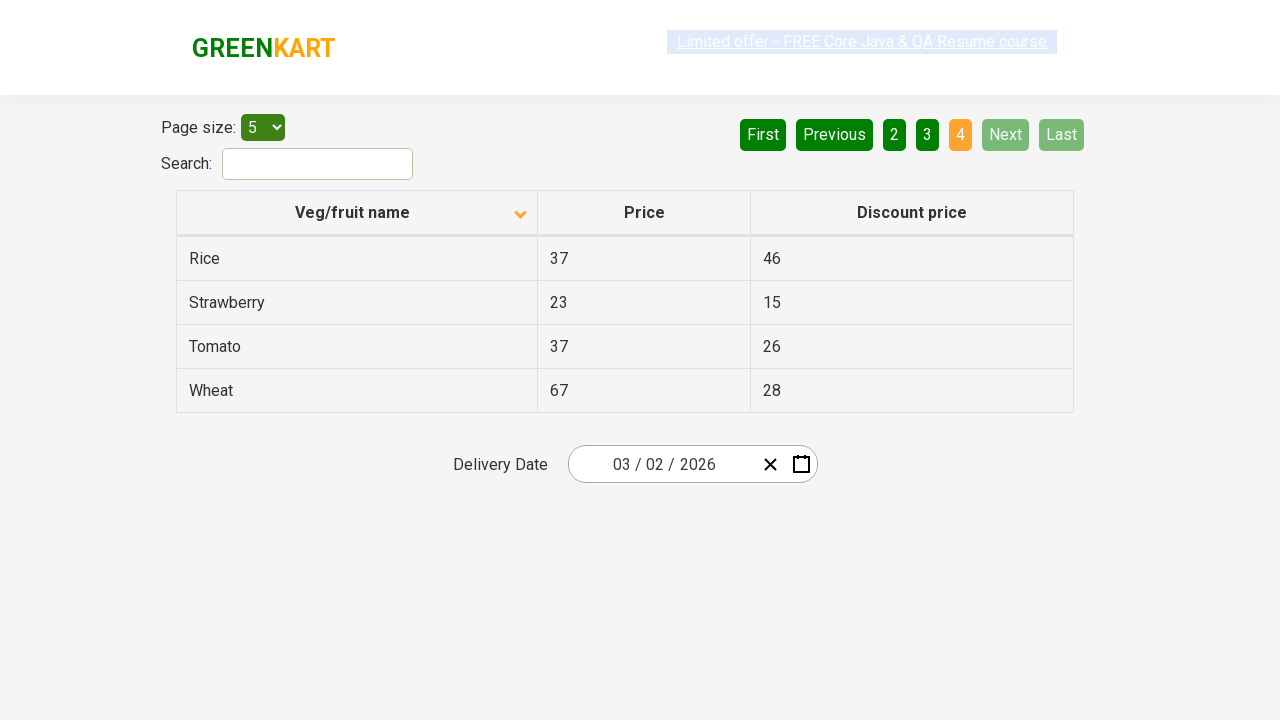

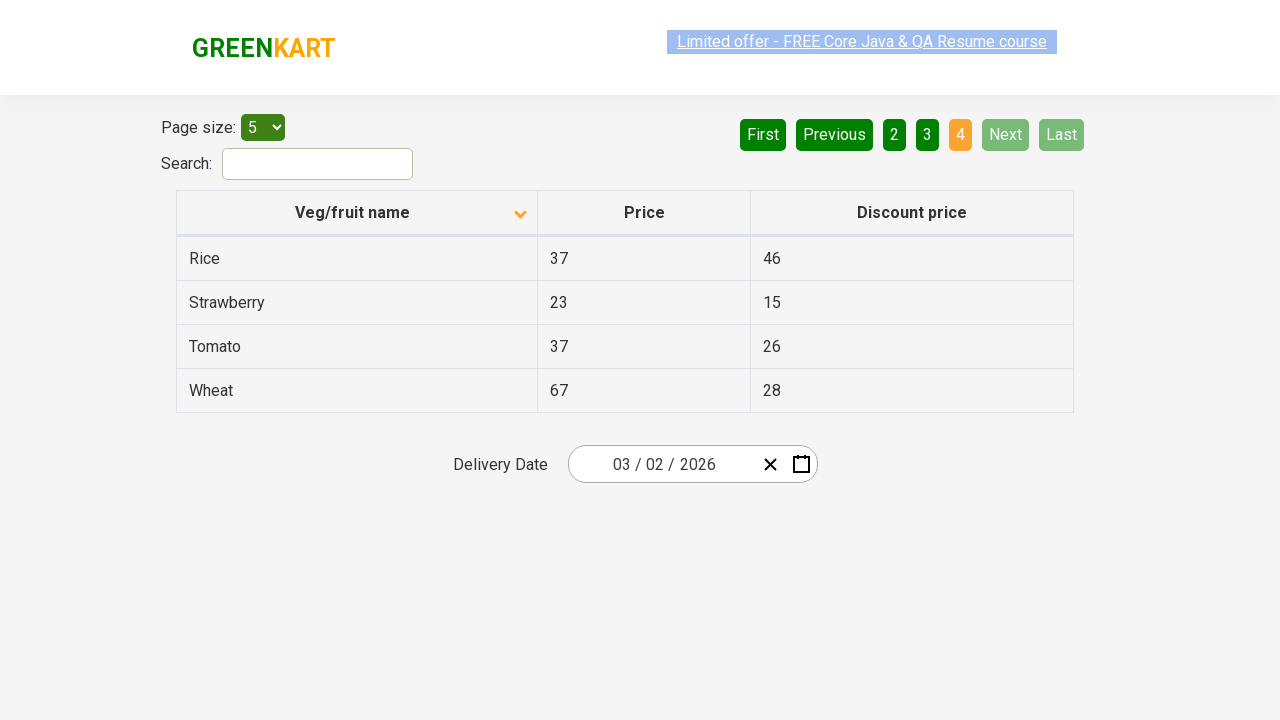